Tests dropdown selection using different methods - by text, value, and index

Starting URL: https://rahulshettyacademy.com/AutomationPractice/

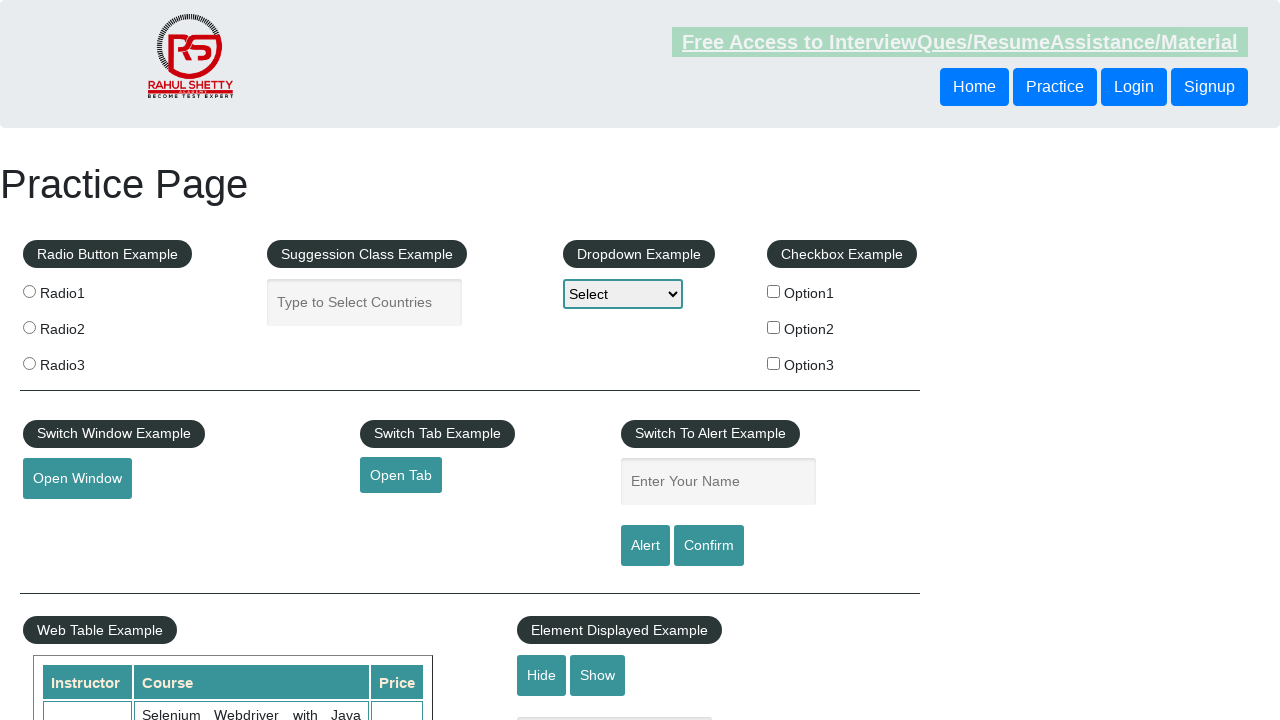

Selected 'Option1' from dropdown by visible text on #dropdown-class-example
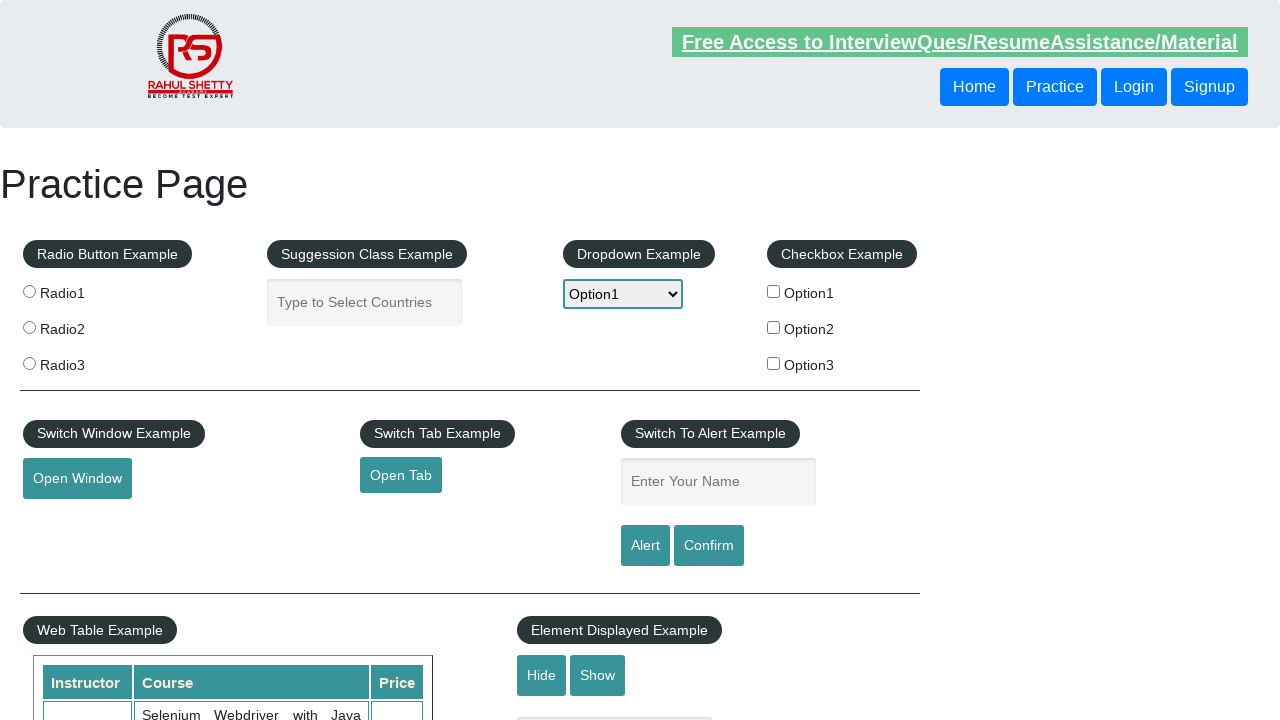

Selected 'option2' from dropdown by value on #dropdown-class-example
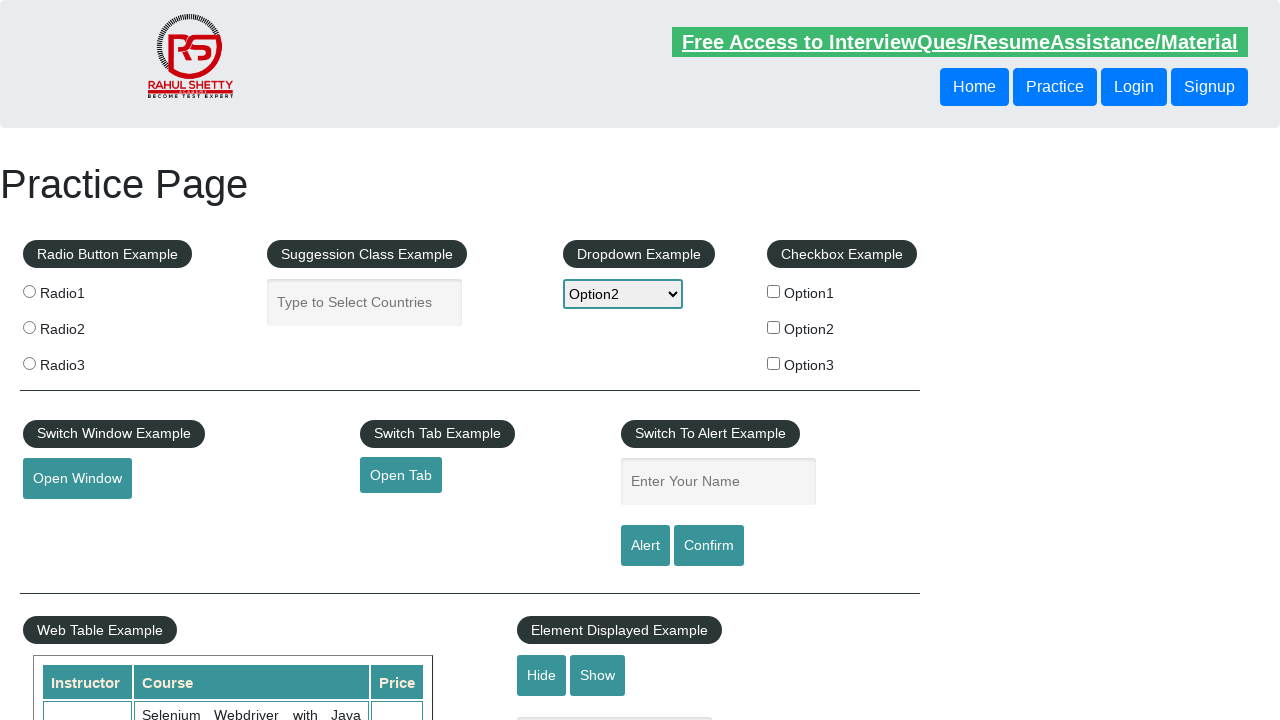

Selected option at index 3 from dropdown on #dropdown-class-example
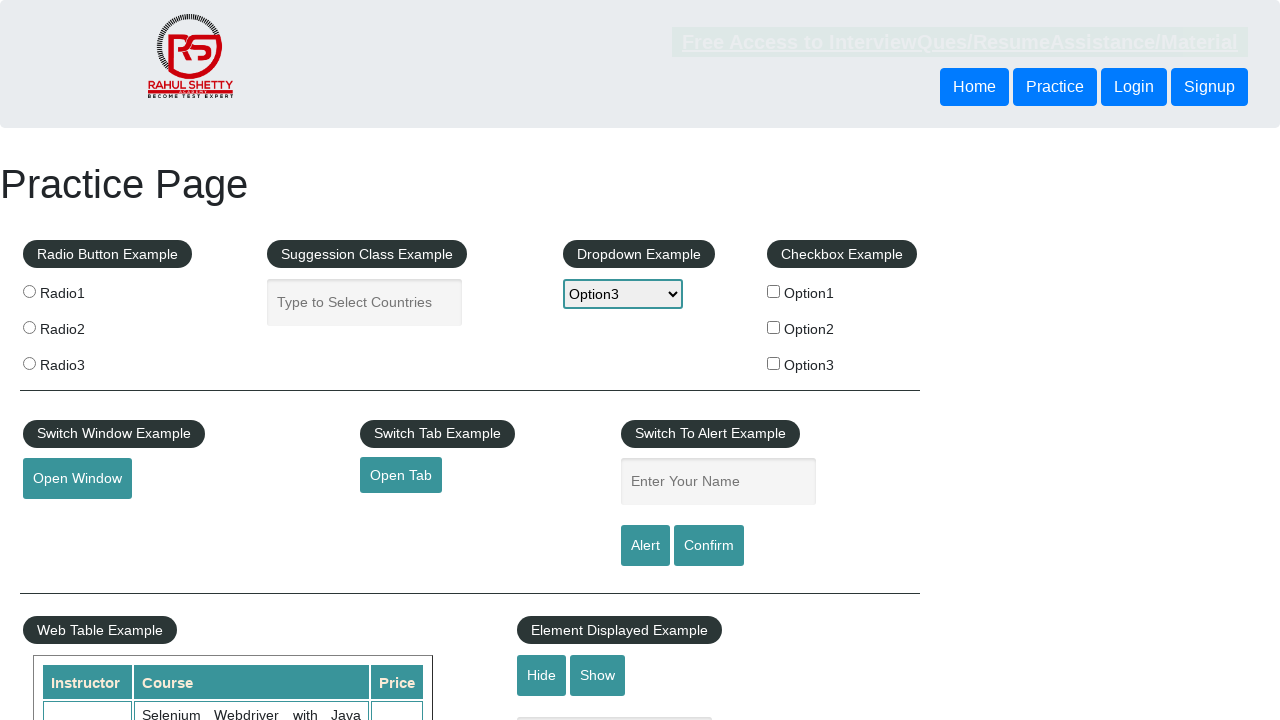

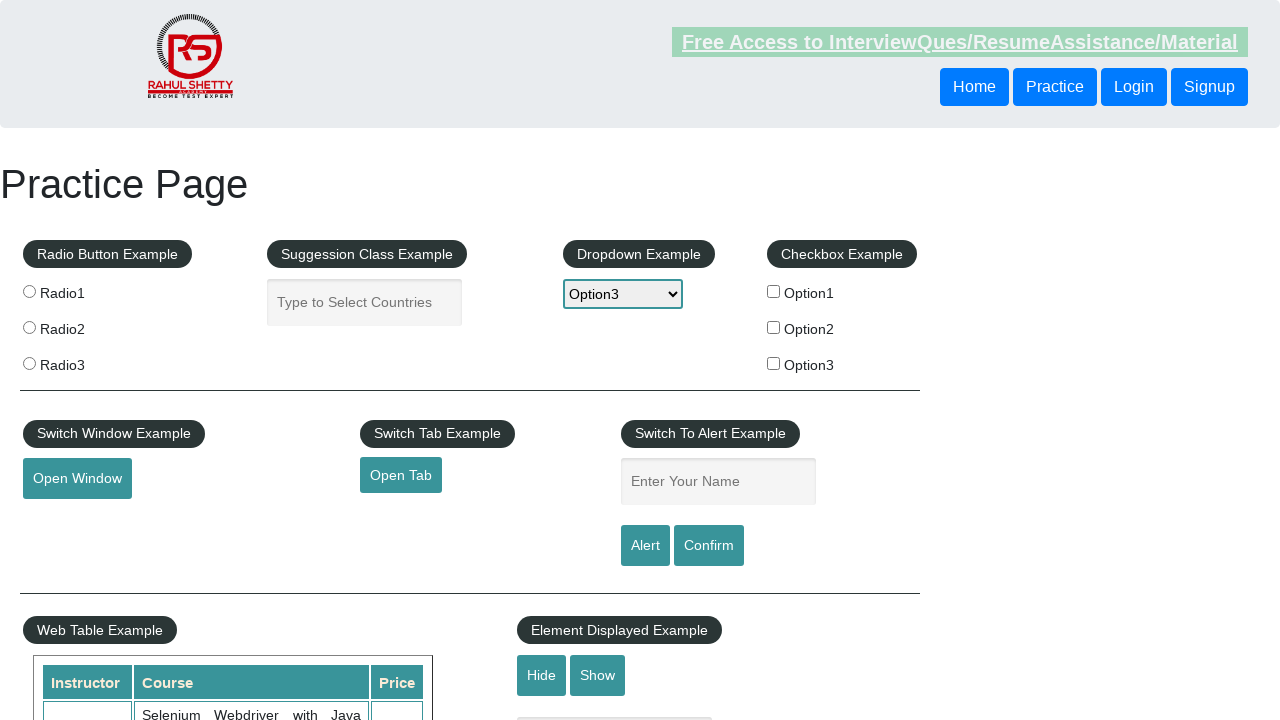